Tests handling a JavaScript prompt dialog by entering a value and accepting it

Starting URL: https://the-internet.herokuapp.com/javascript_alerts

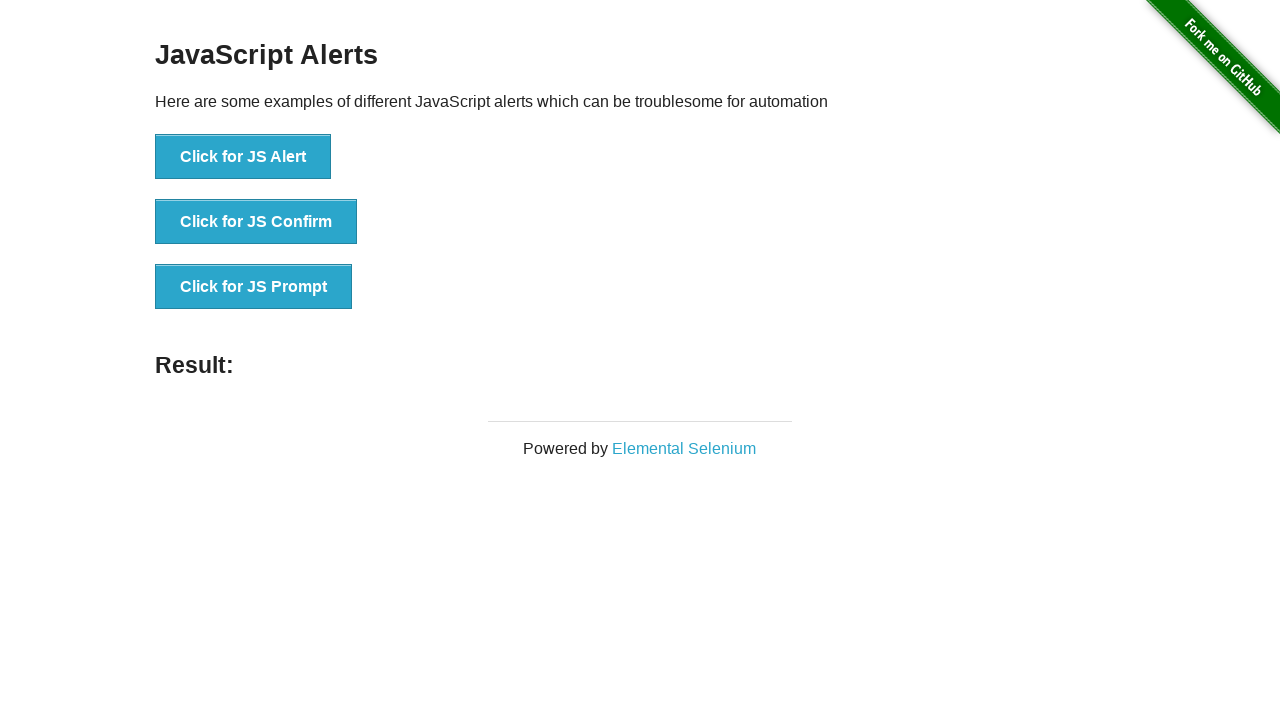

Set up dialog handler for prompt dialog
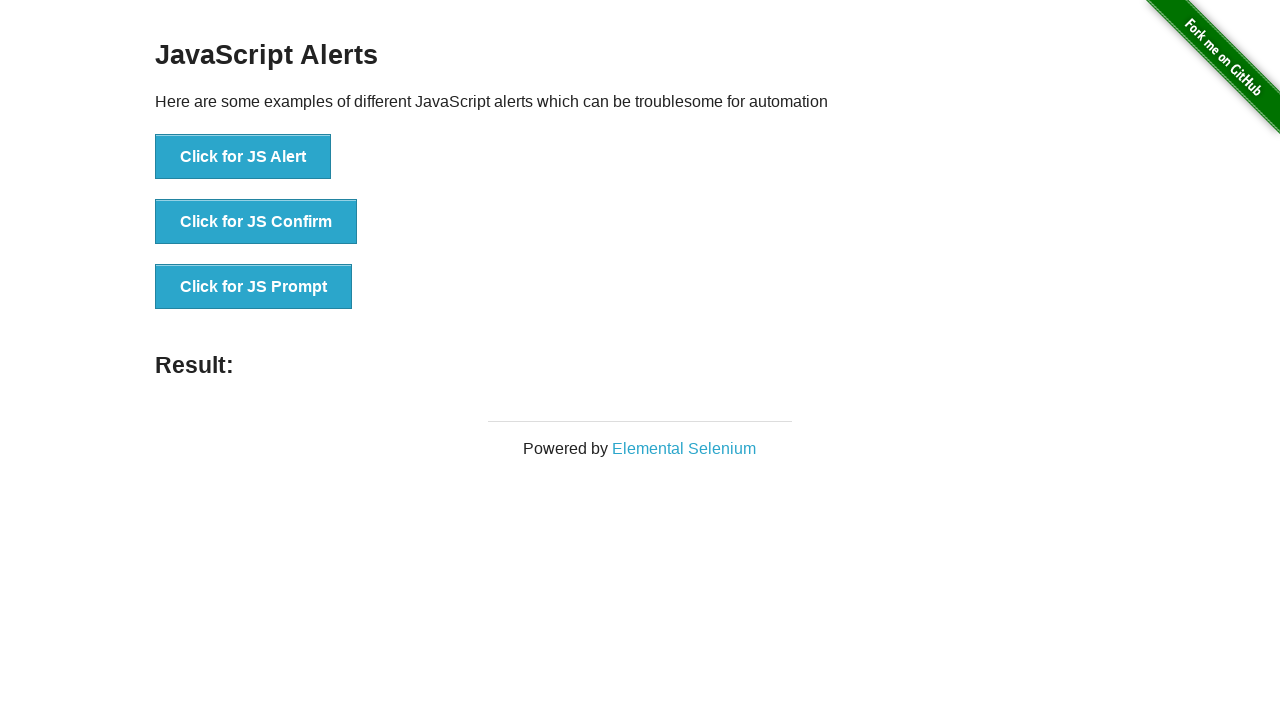

Clicked button to trigger JS prompt dialog at (254, 287) on text=Click for JS Prompt
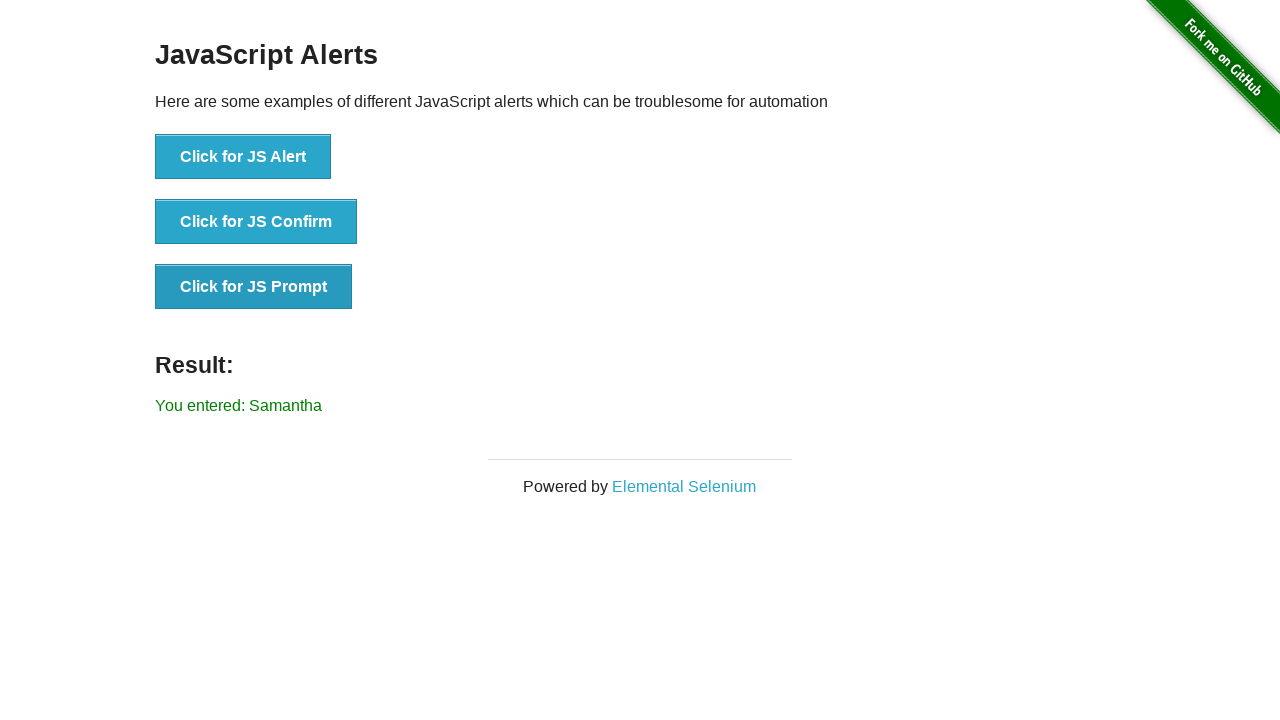

Prompt dialog accepted with value 'Samantha' and result appeared
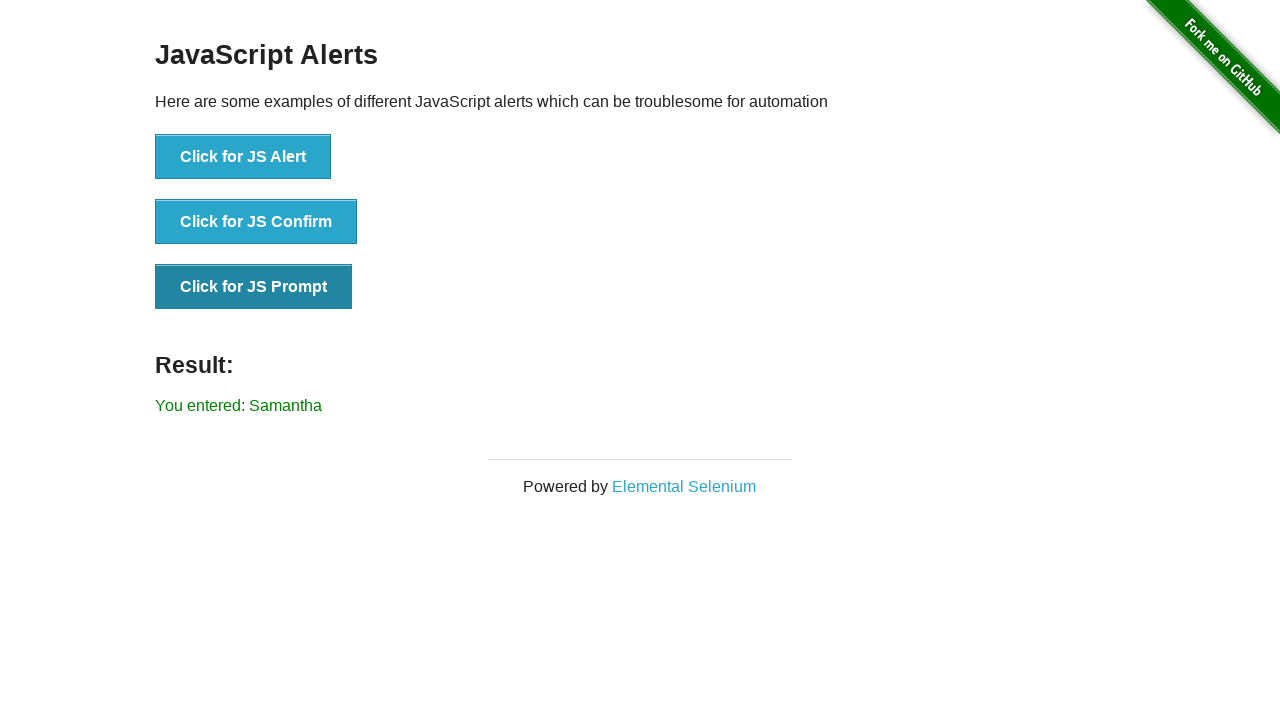

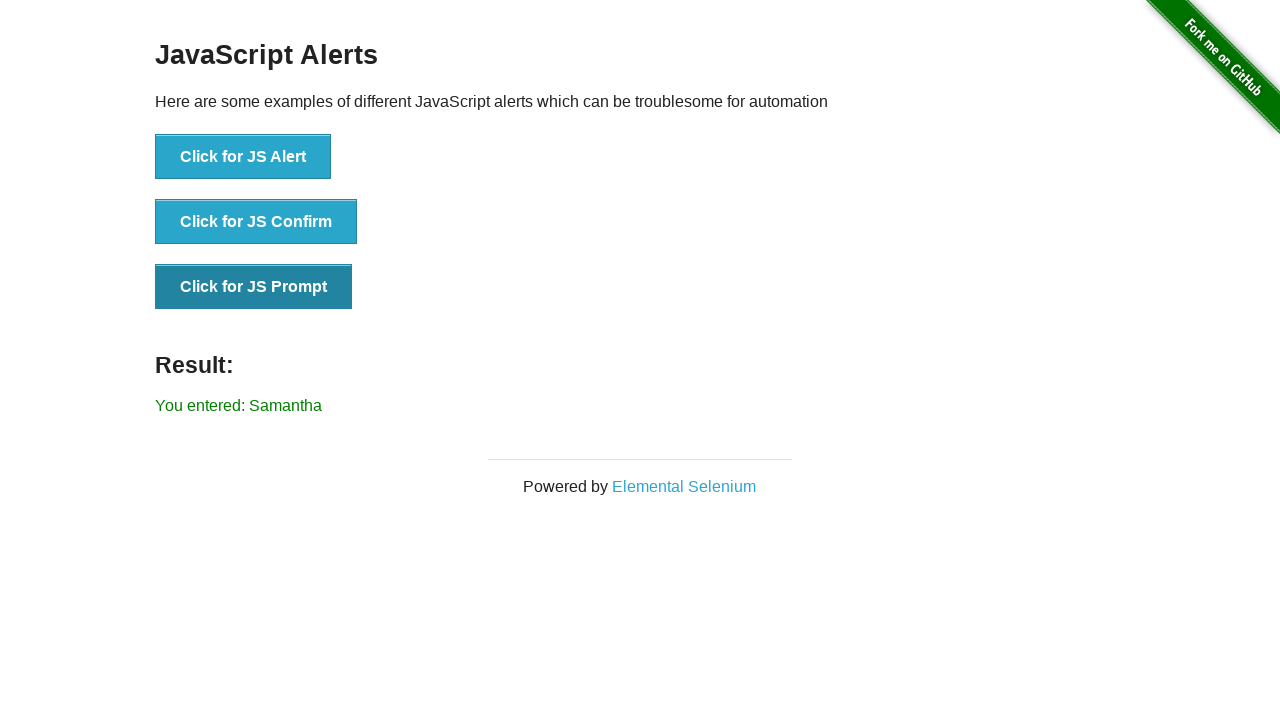